Tests JavaScript alert with textbox functionality by clicking a button to trigger an alert, entering text into the alert, and verifying the result

Starting URL: https://demo.automationtesting.in/Alerts.html

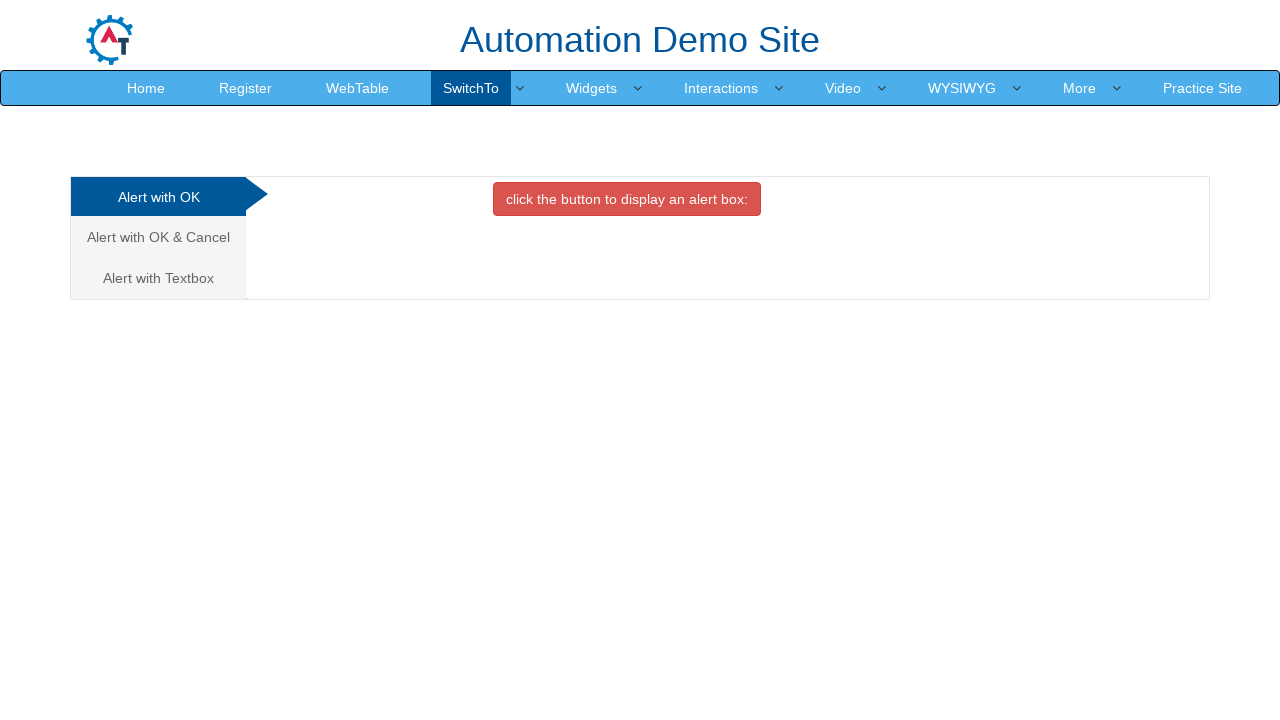

Set up dialog handler to accept alerts with text input
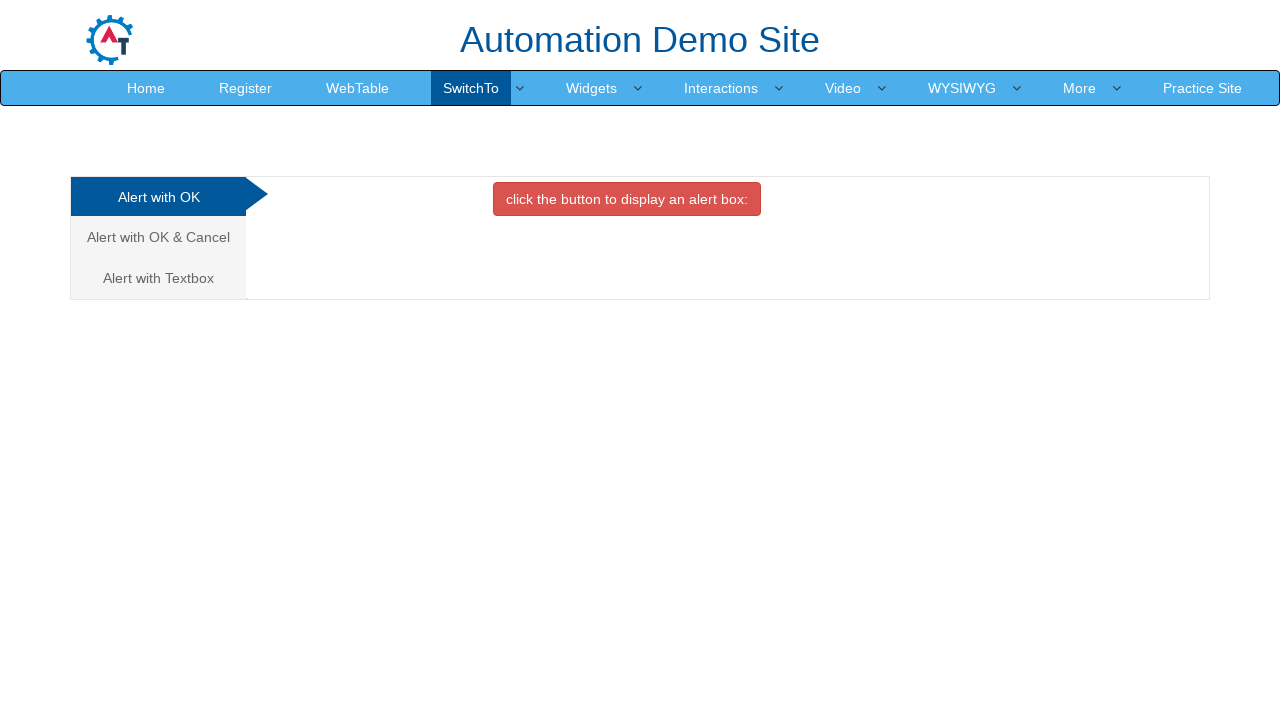

Clicked 'Alert with Textbox' link at (158, 278) on xpath=//a[text()='Alert with Textbox ']
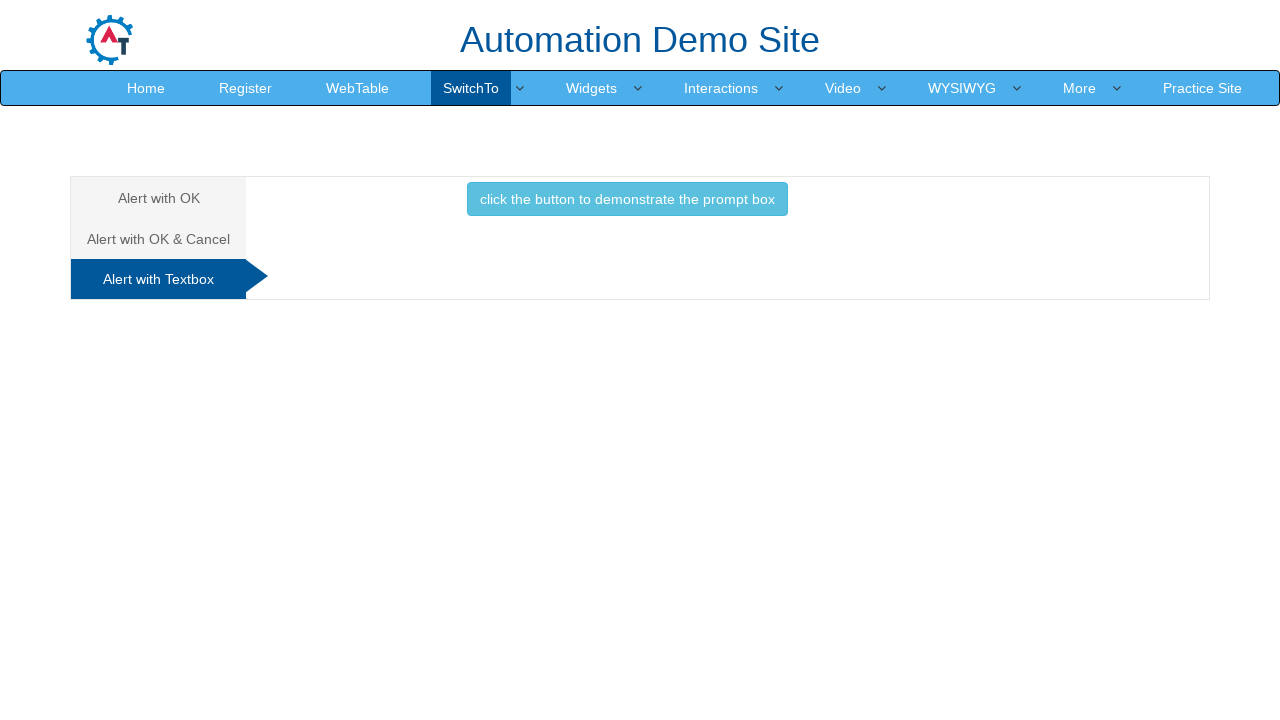

Clicked button to trigger alert with textbox at (627, 199) on button.btn.btn-info
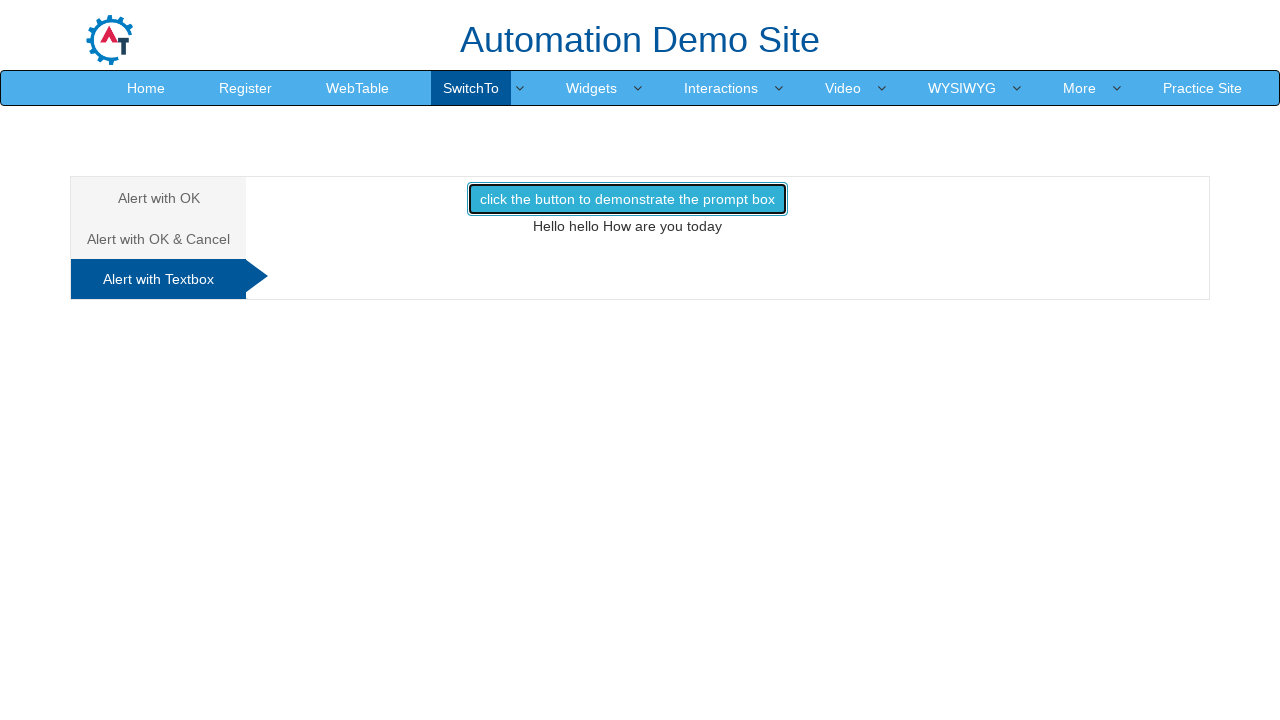

Alert result element appeared
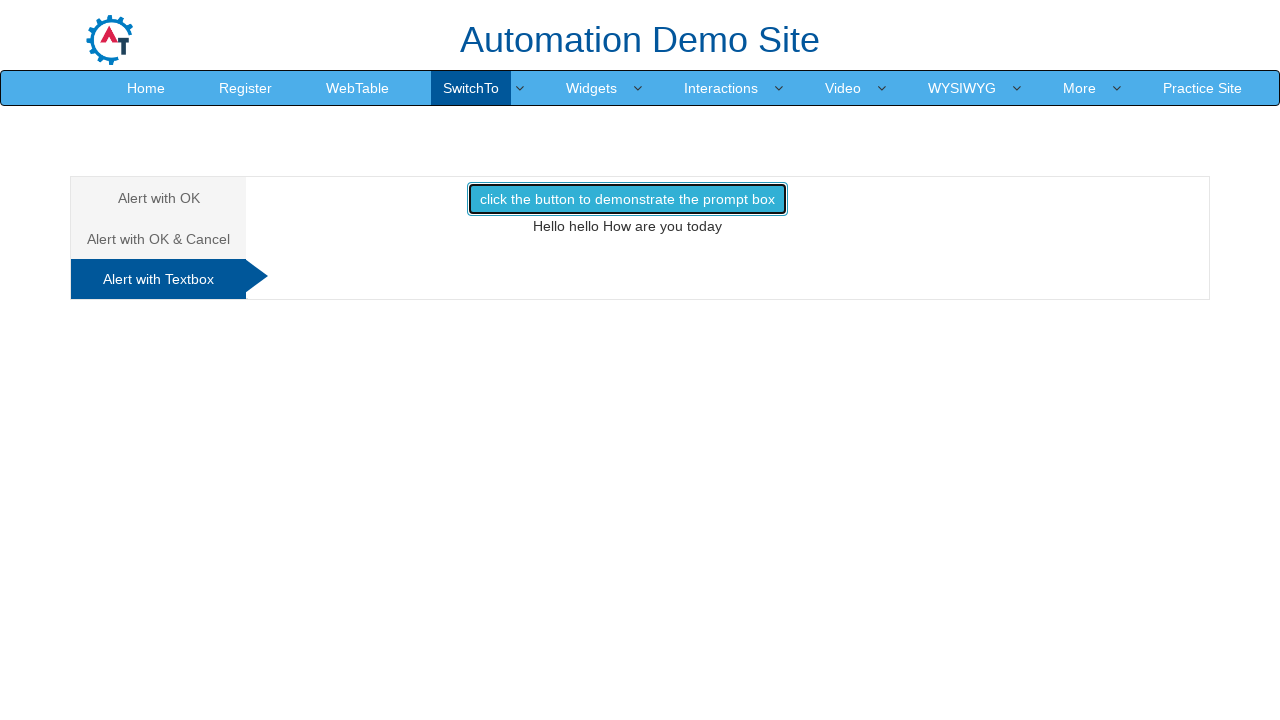

Retrieved alert result text: 'Hello hello How are you today'
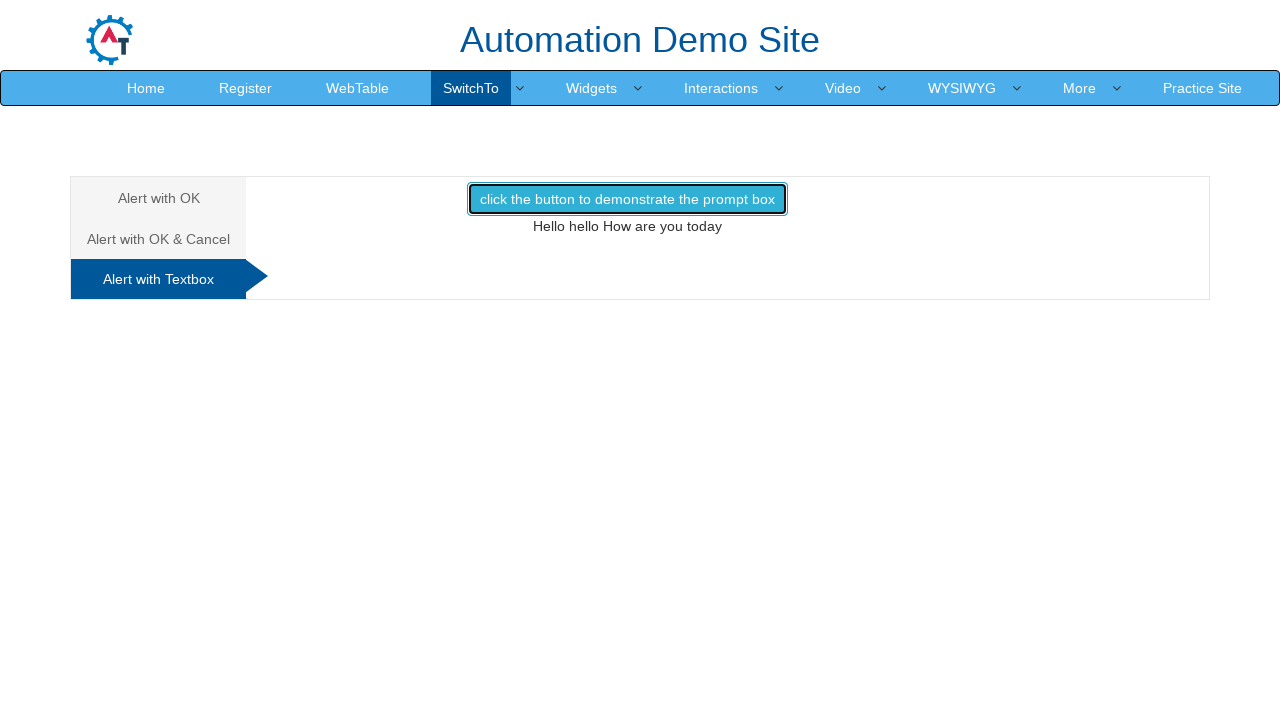

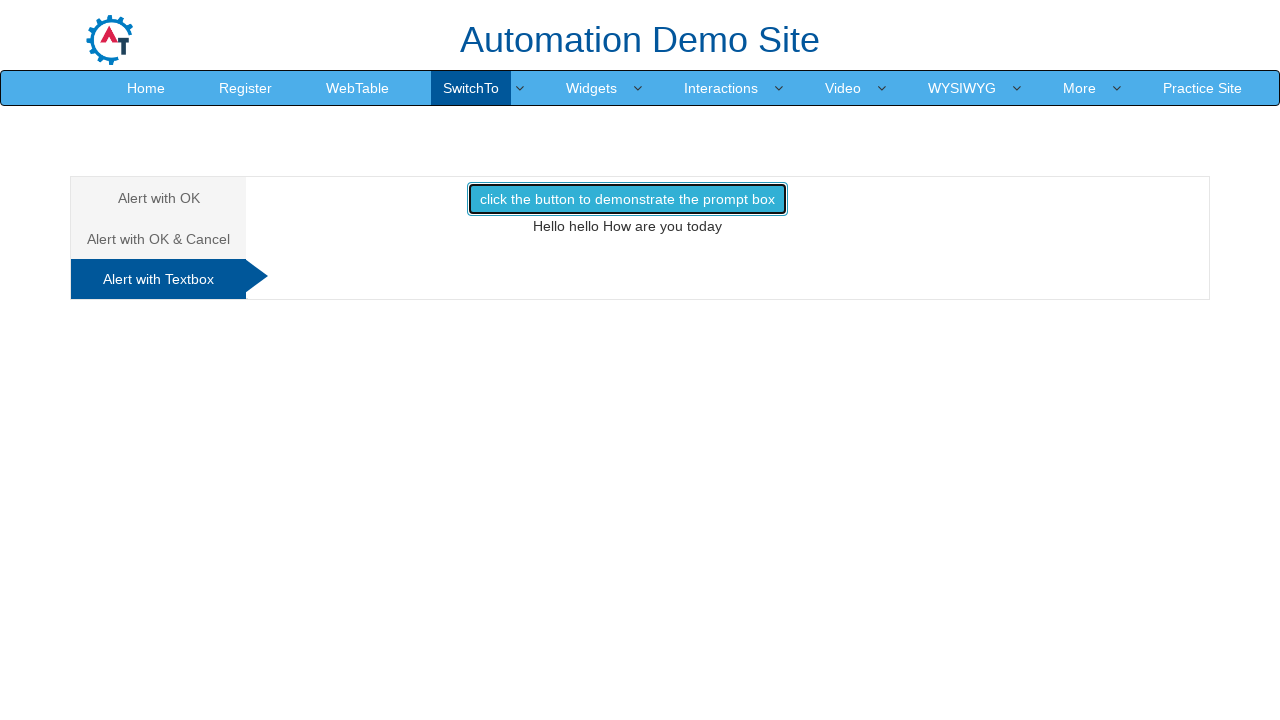